Tests calendar date picker functionality by selecting a specific date (June 15, 2027) through year, month, and day navigation

Starting URL: https://rahulshettyacademy.com/seleniumPractise/#/offers

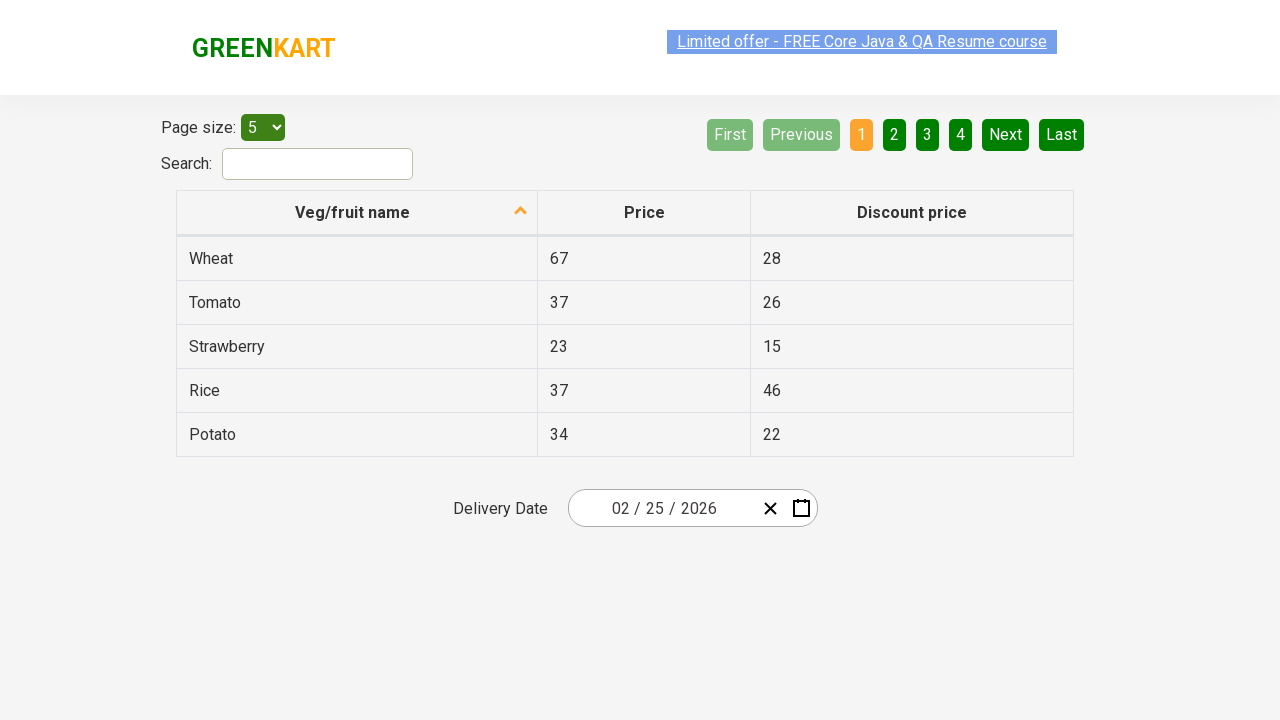

Clicked on date picker to open calendar at (662, 508) on div.react-date-picker__inputGroup
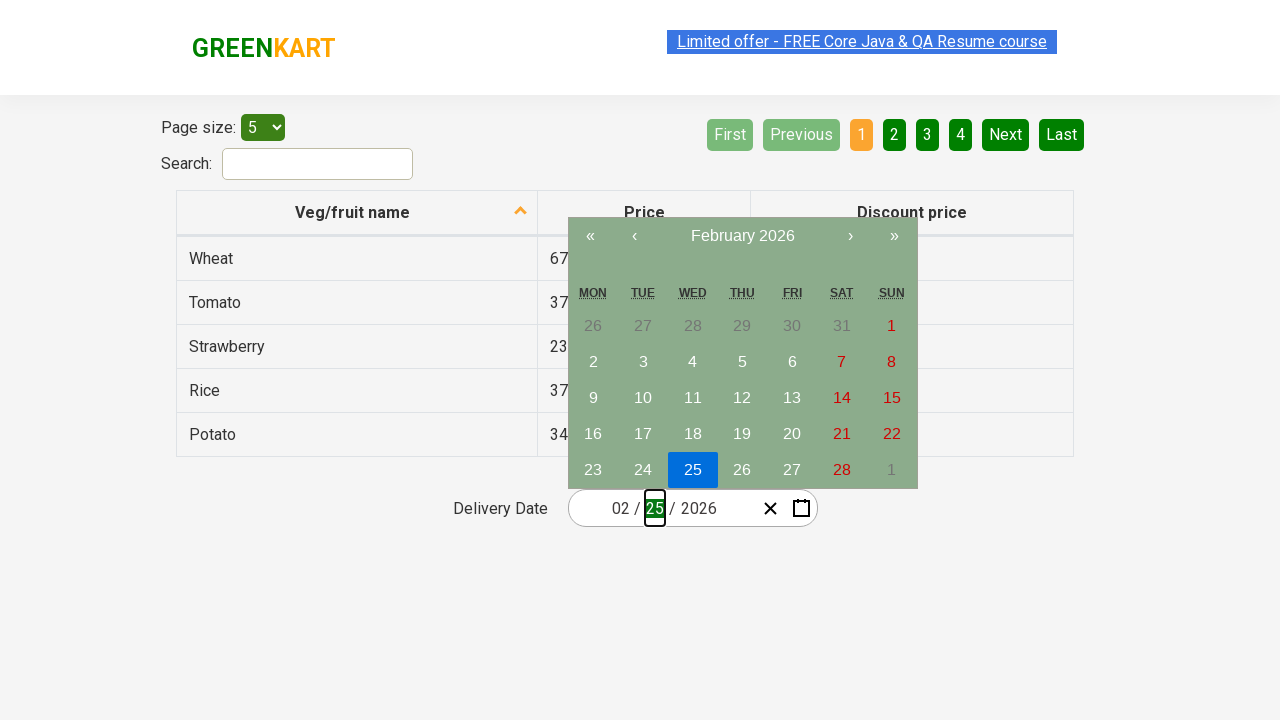

Clicked navigation label to switch to year view at (742, 236) on .react-calendar__navigation__label__labelText
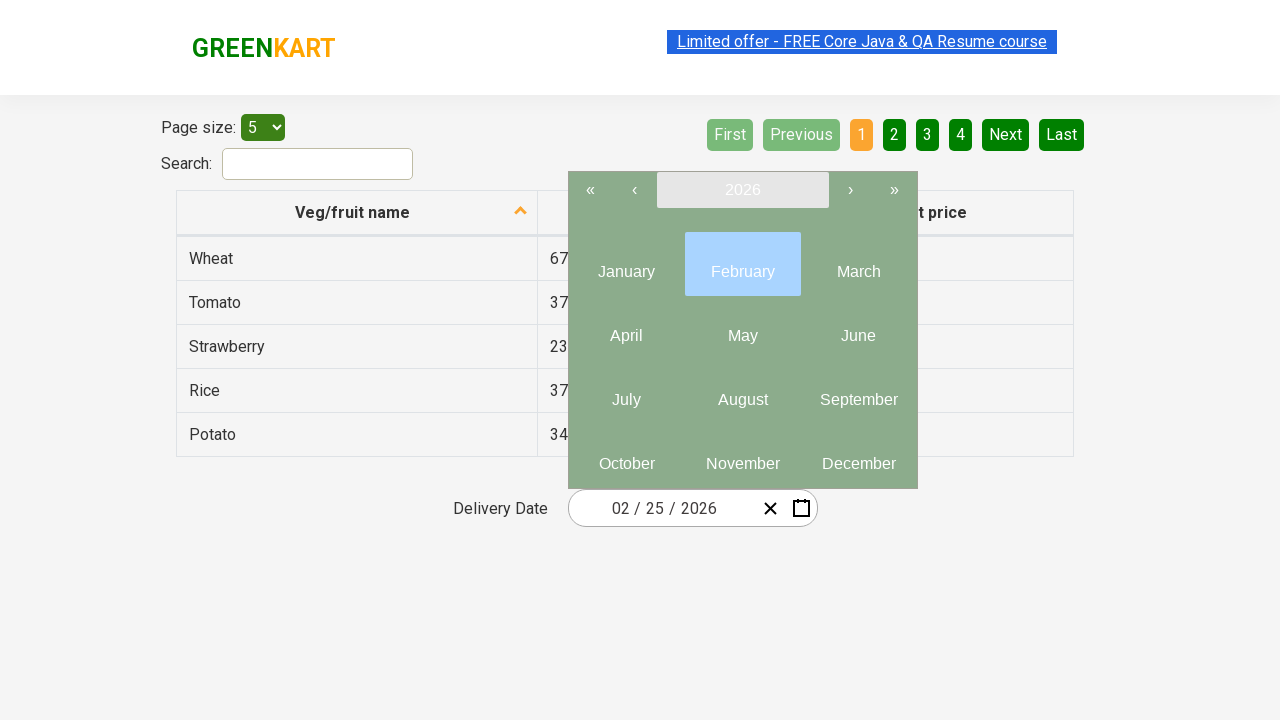

Clicked navigation label again to switch to decade view at (742, 190) on .react-calendar__navigation__label__labelText
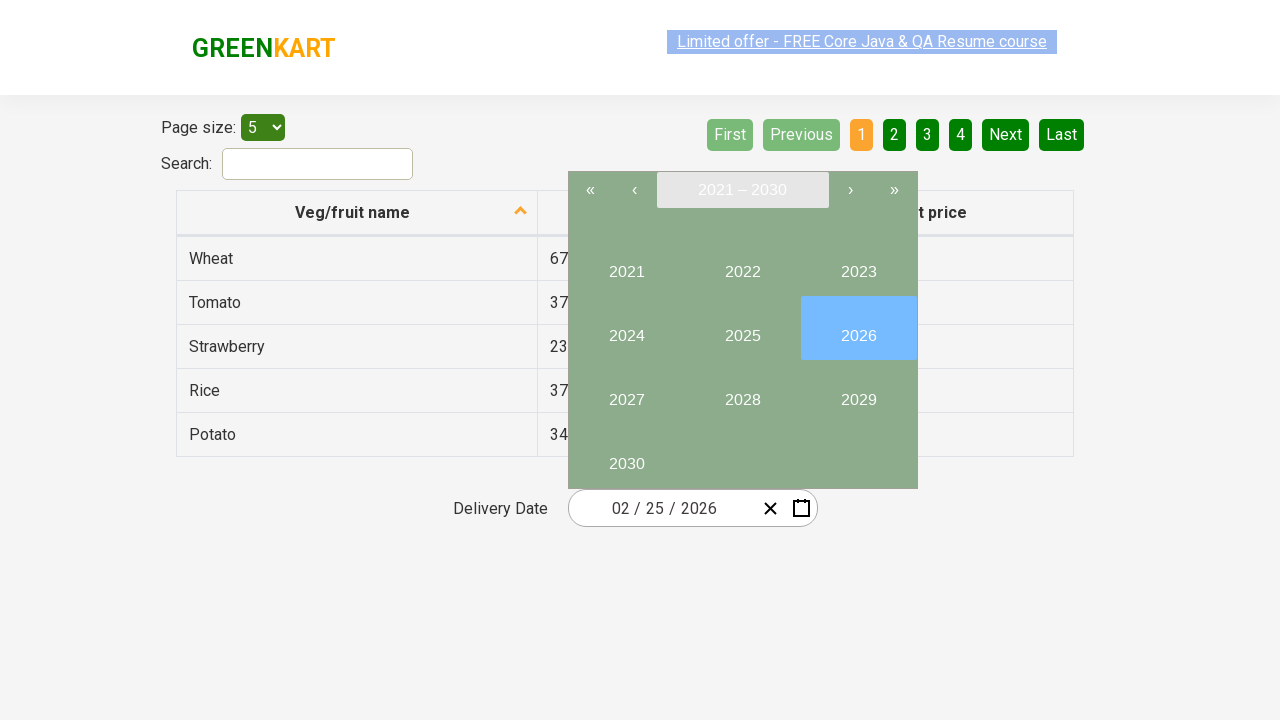

Selected year 2027 at (626, 392) on button:has-text("2027")
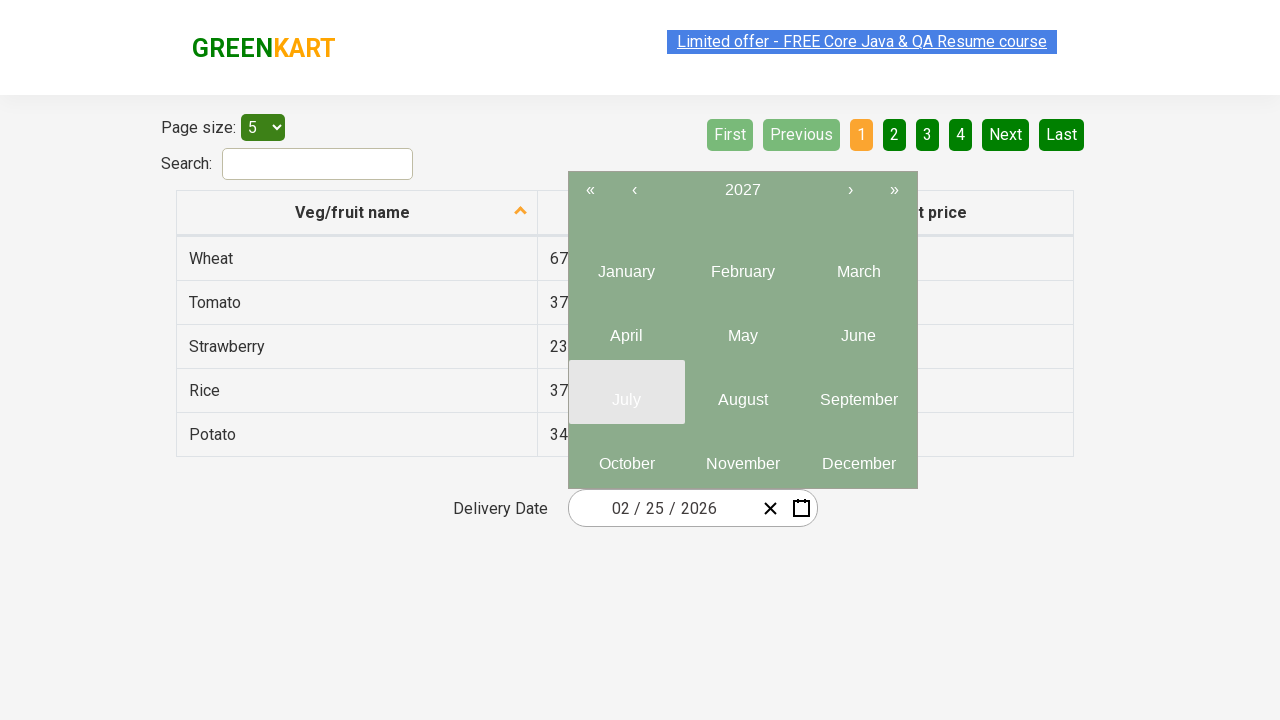

Selected month 6 (June) at (858, 328) on button.react-calendar__tile >> nth=5
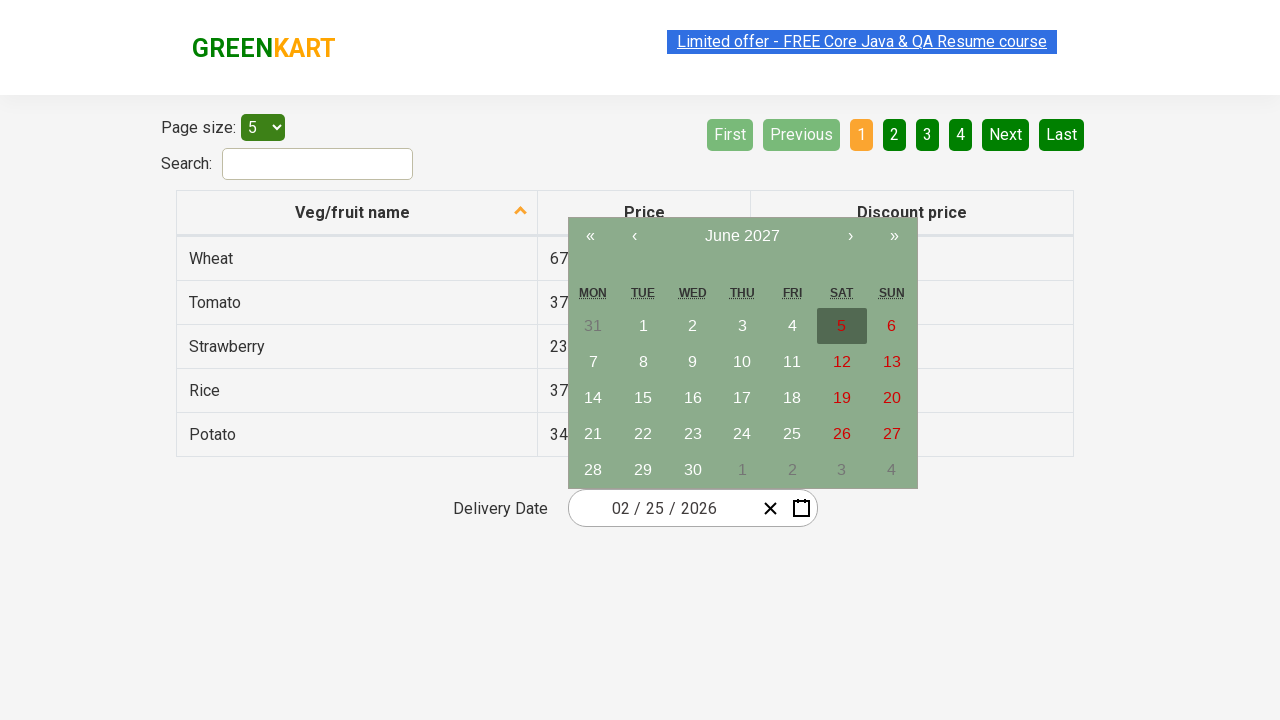

Selected day 15 at (643, 398) on abbr:has-text("15")
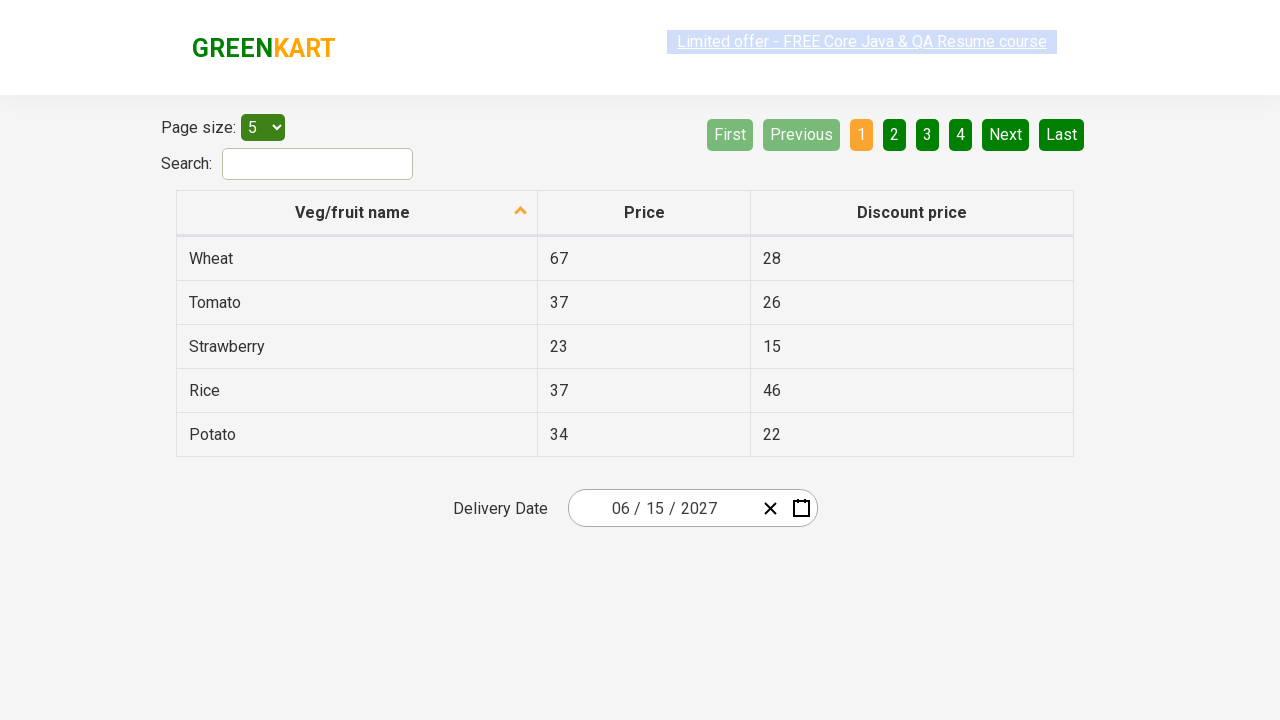

Waited 500ms for date to be set
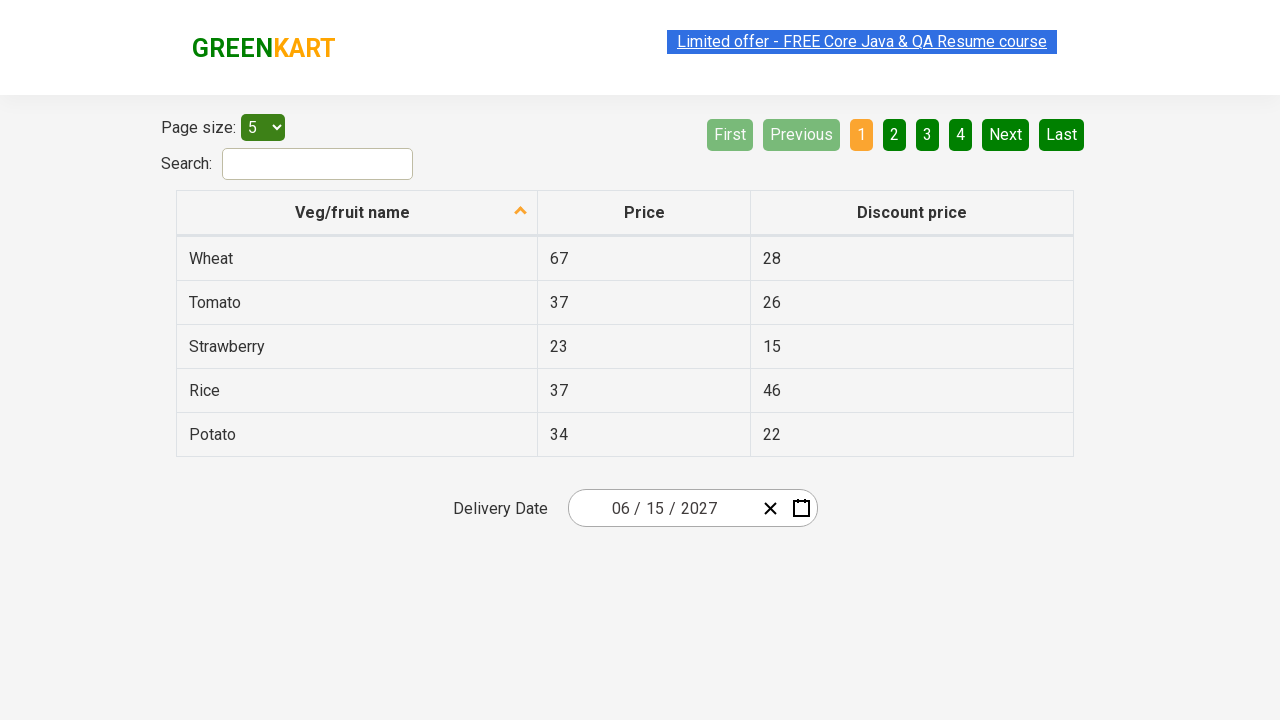

Verified input field 0 contains correct value: 6
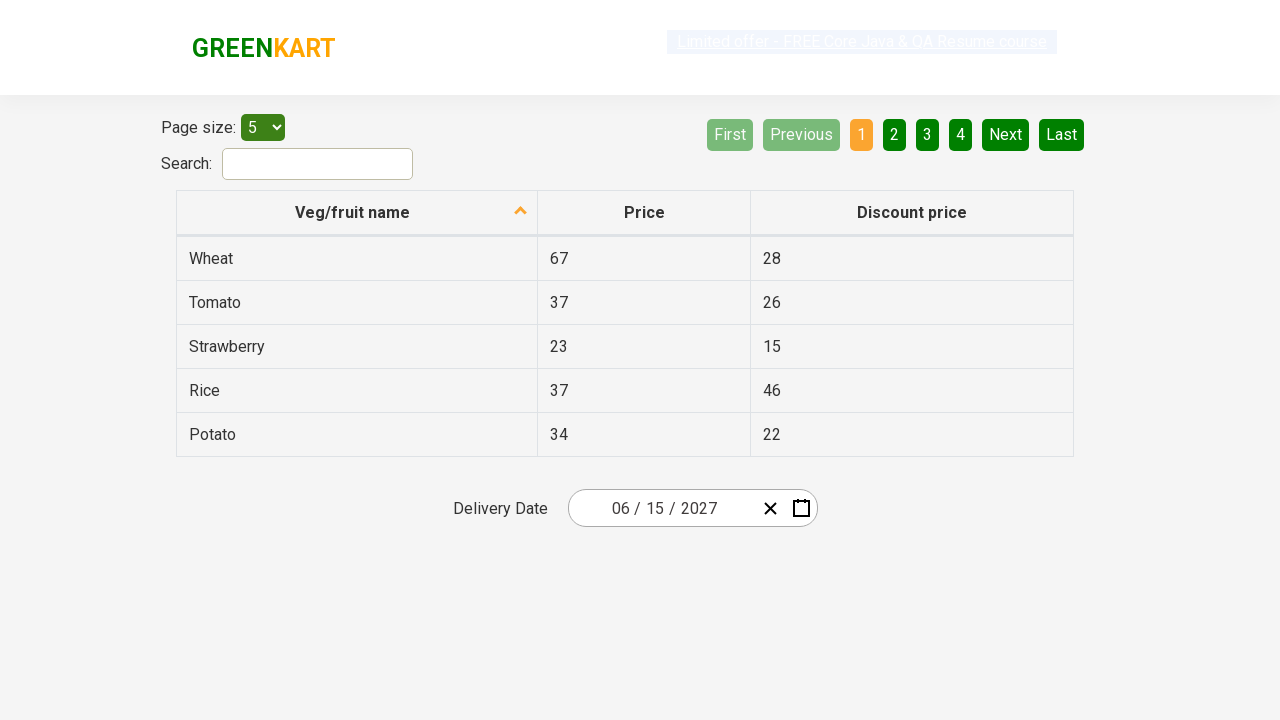

Verified input field 1 contains correct value: 15
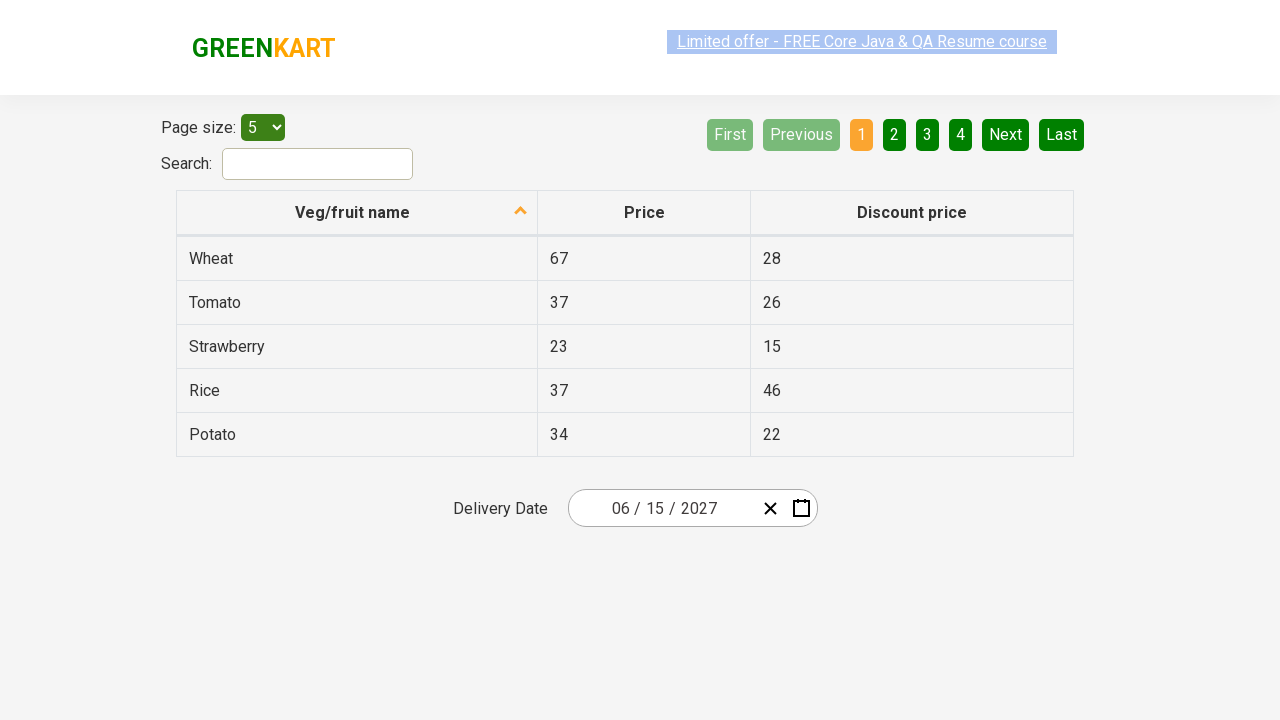

Verified input field 2 contains correct value: 2027
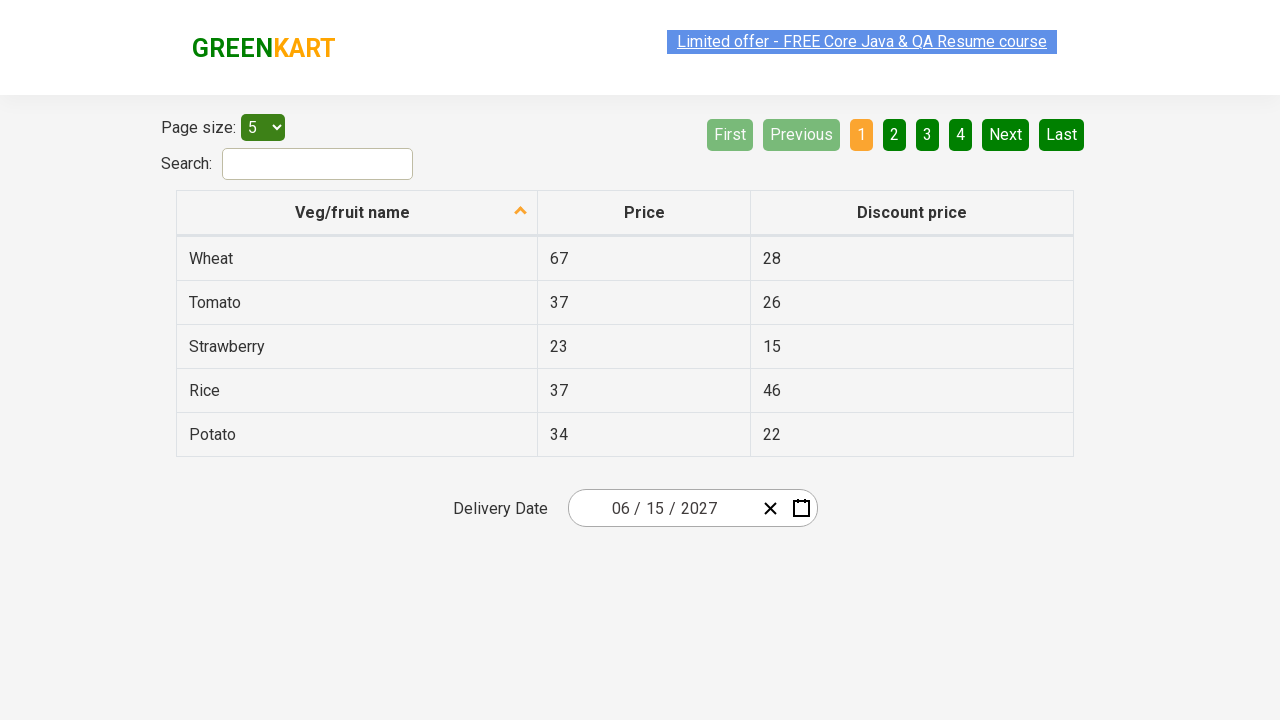

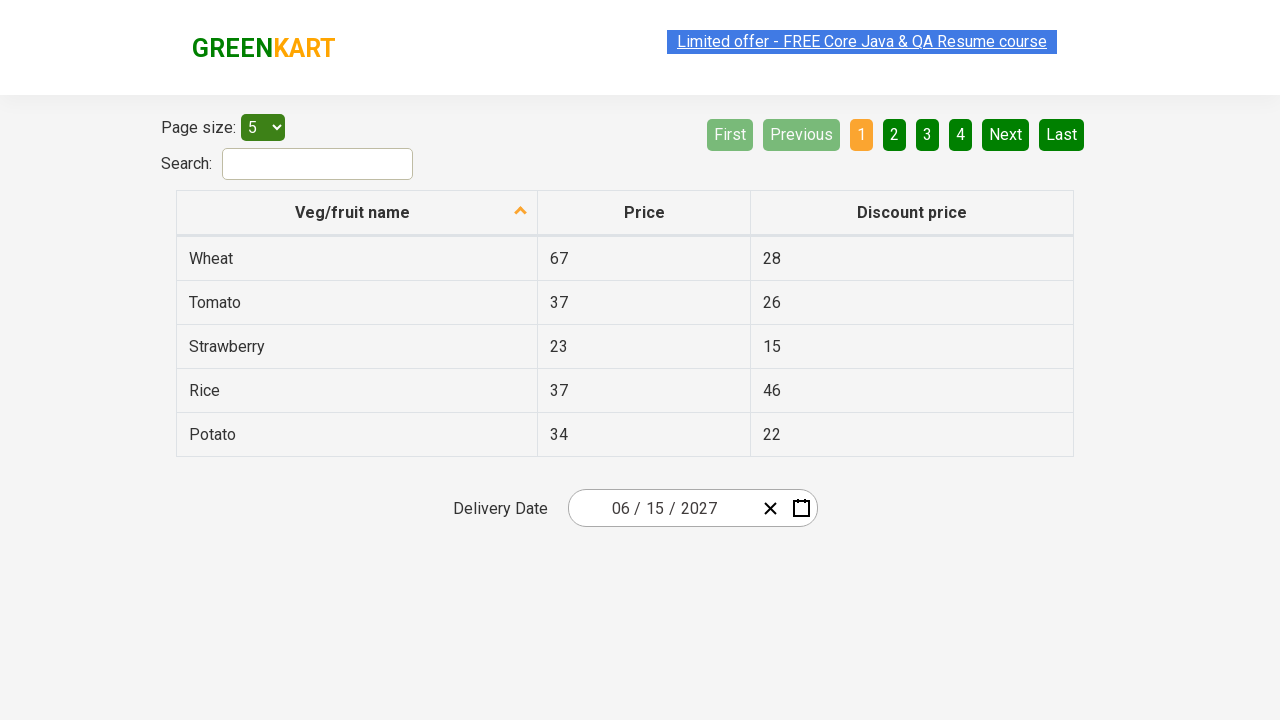